Tests that the number of flight results displayed matches the count shown in the results text

Starting URL: https://flights-app.pages.dev/

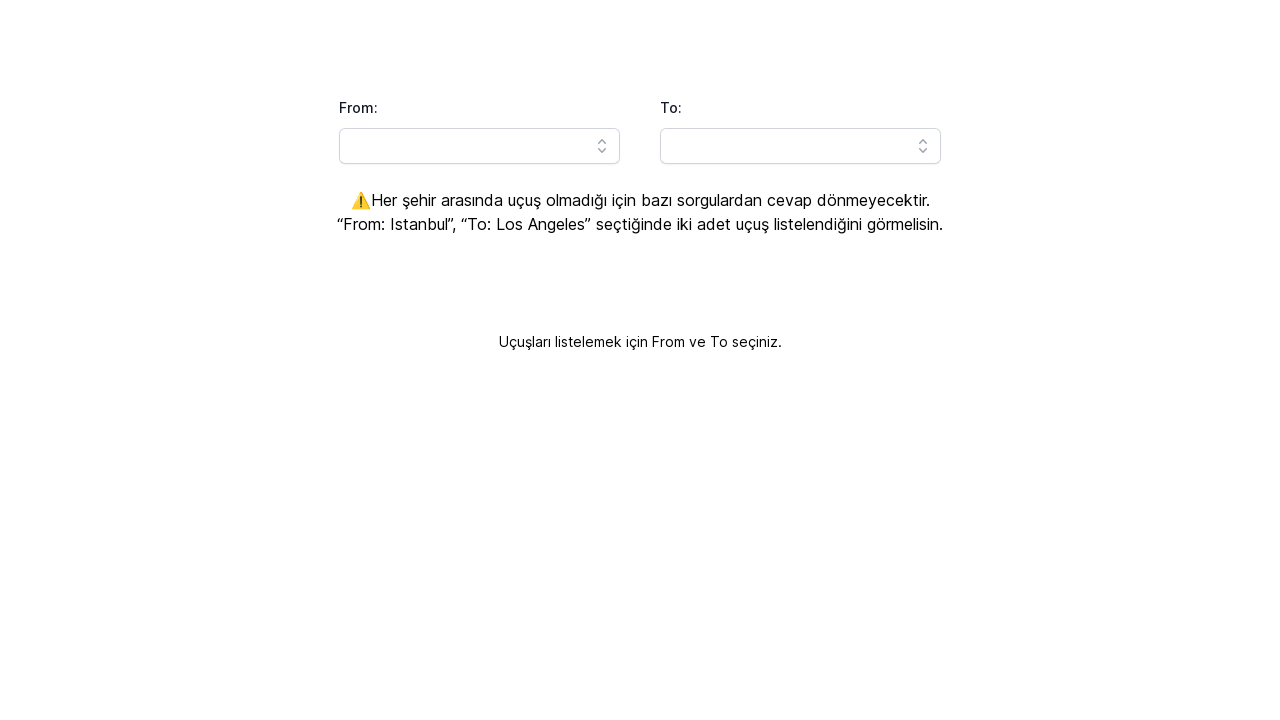

Filled departure city input with 'Istanbul' on [id='headlessui-combobox-input-:Rq9lla:']
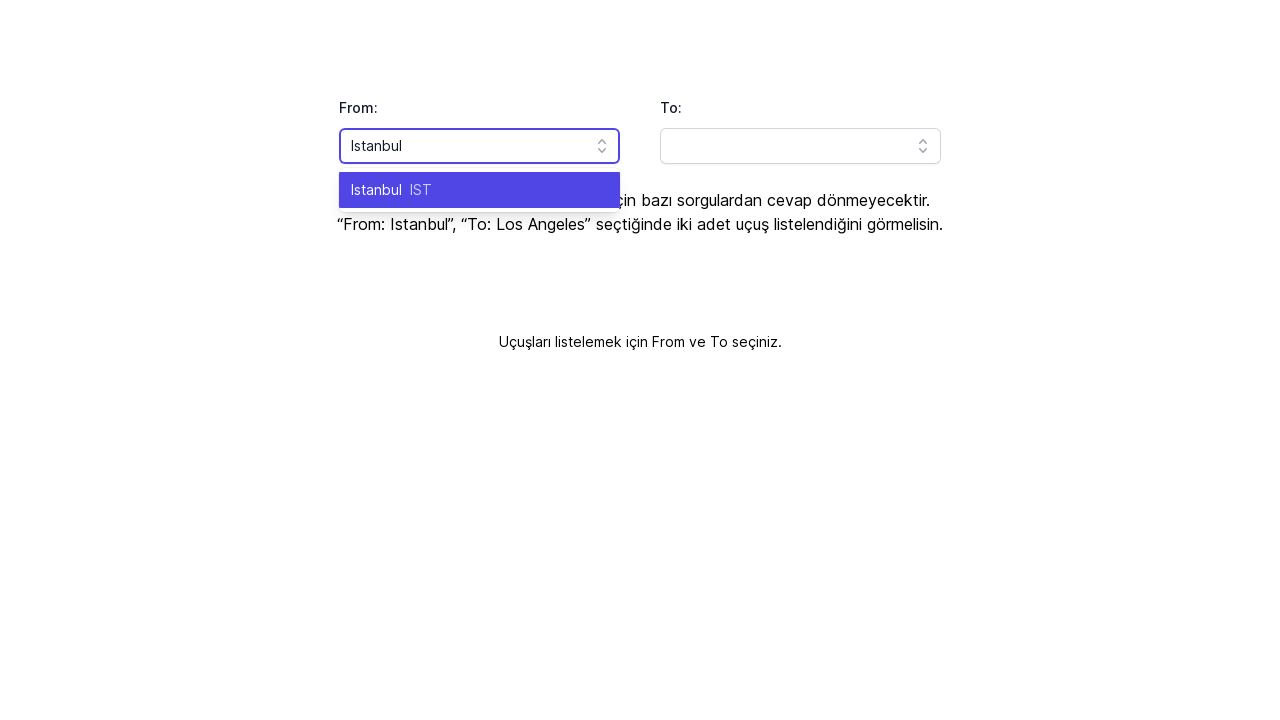

Pressed Enter to confirm departure city selection on [id='headlessui-combobox-input-:Rq9lla:']
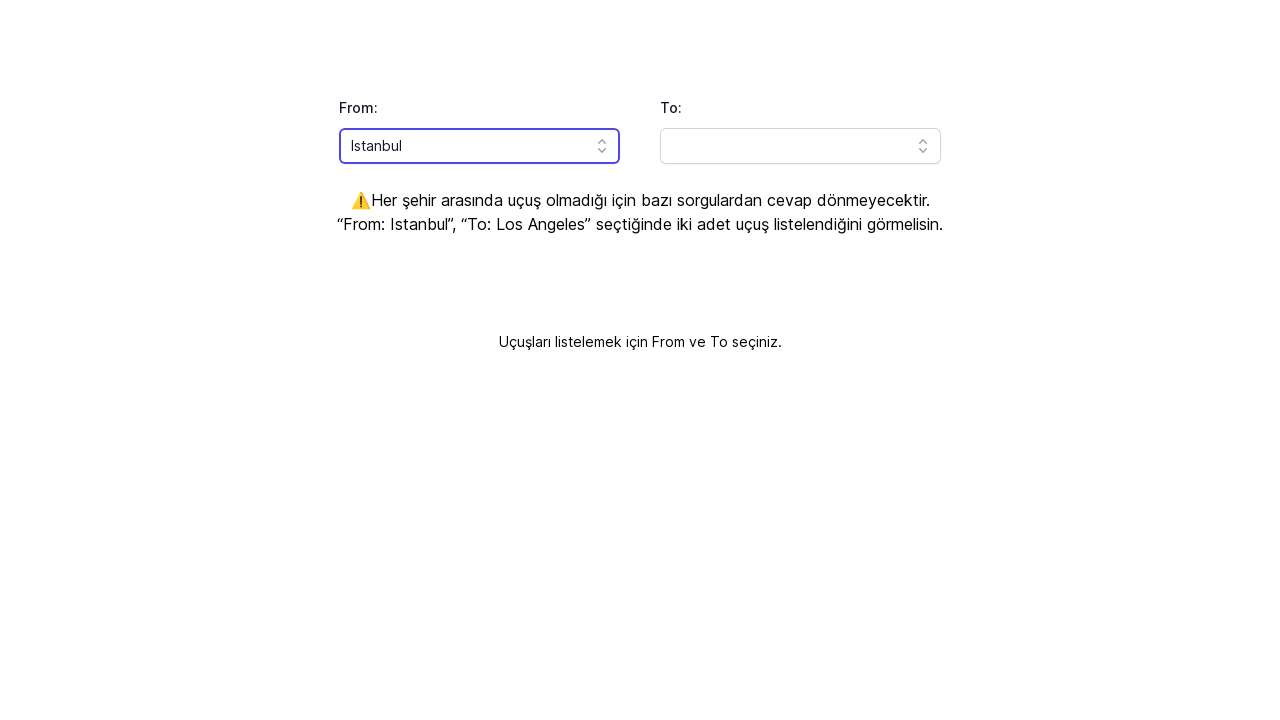

Filled destination city input with 'Los Angeles' on [id='headlessui-combobox-input-:Rqhlla:']
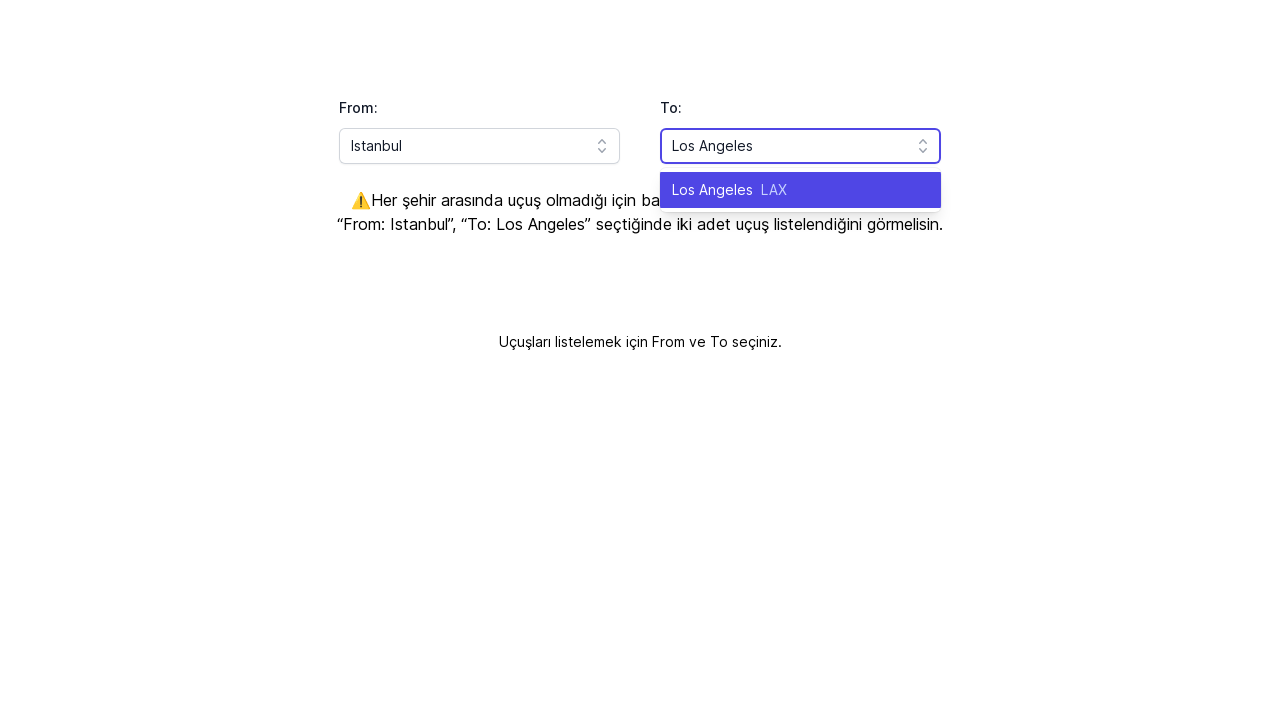

Pressed Enter to confirm destination city selection on [id='headlessui-combobox-input-:Rqhlla:']
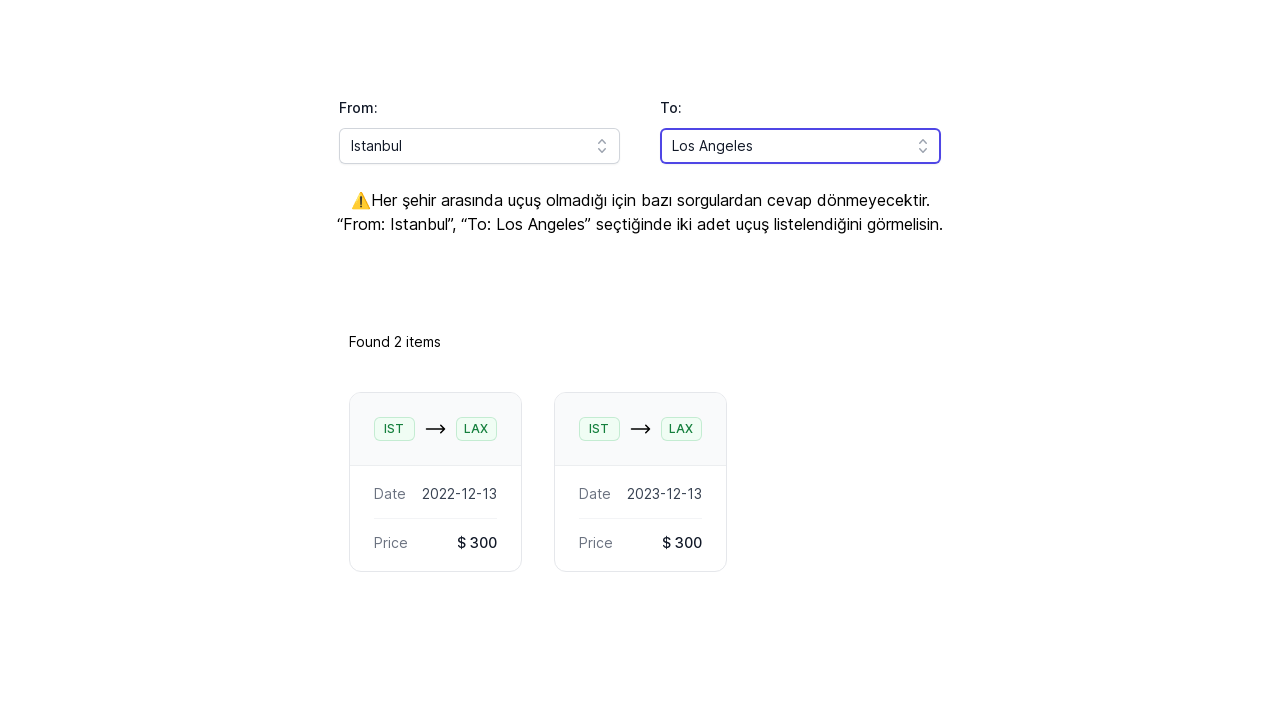

Flight results loaded and displayed
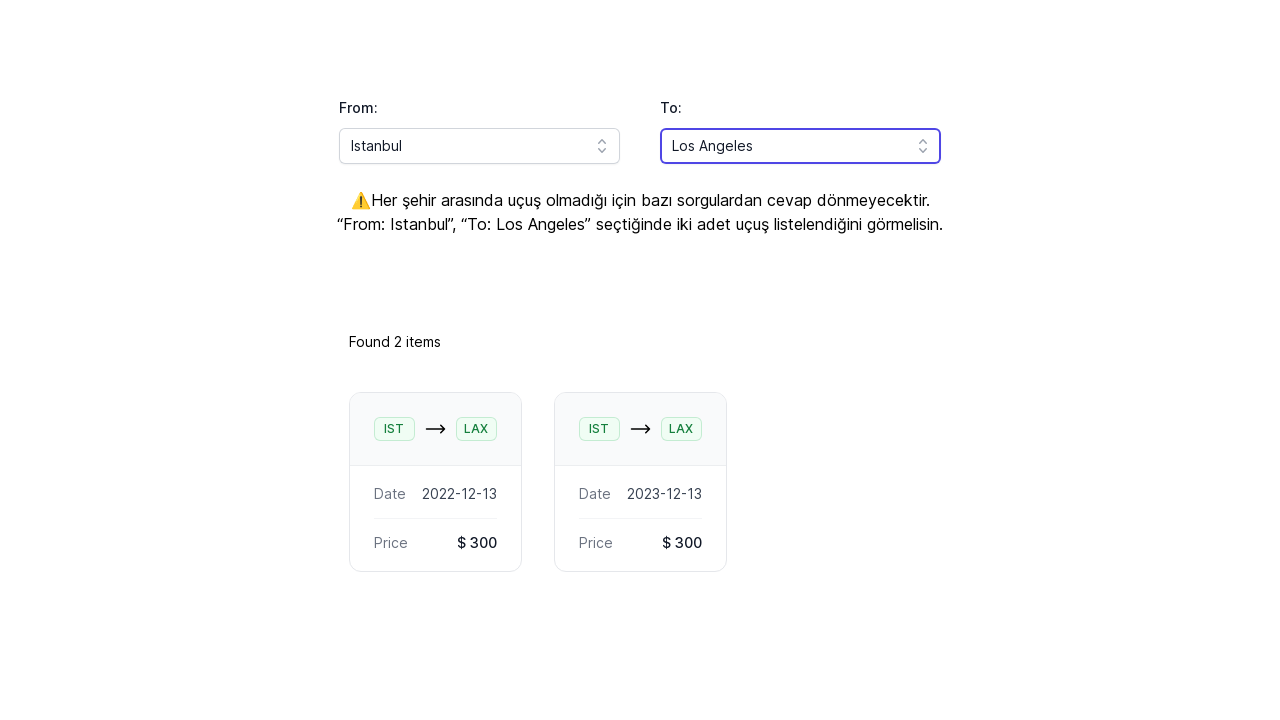

Retrieved flight results count text
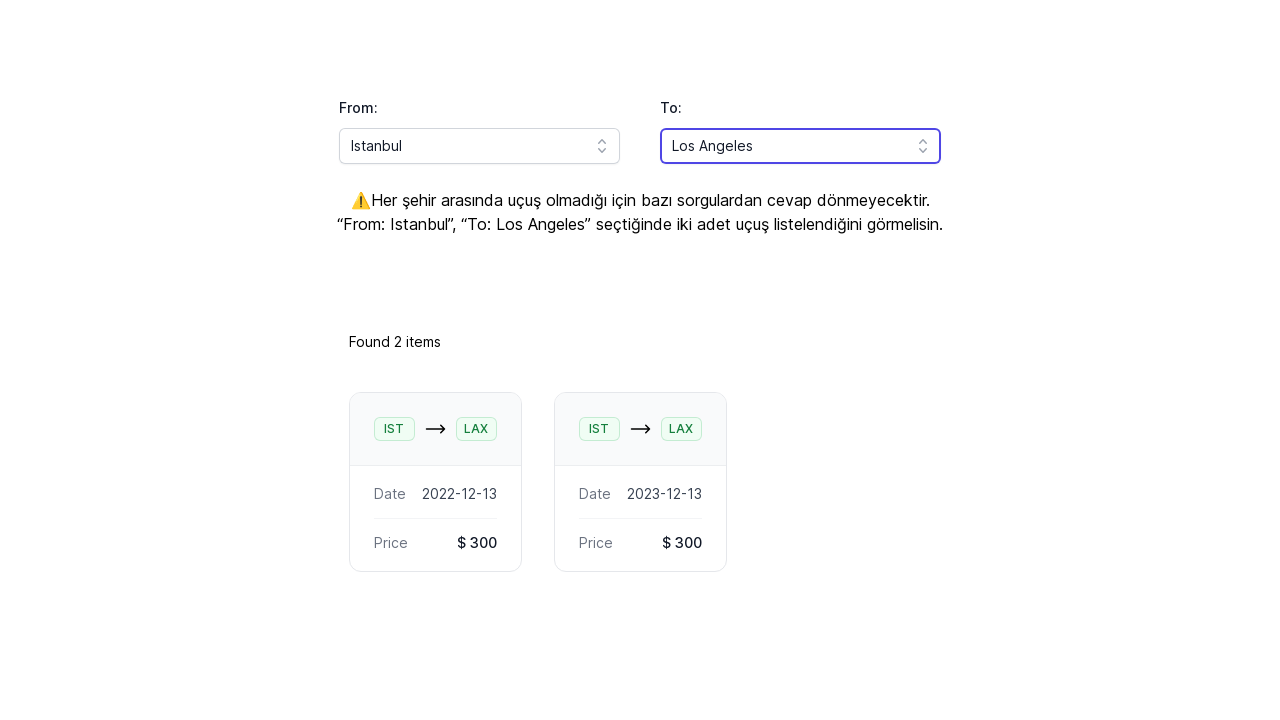

Retrieved all flight result boxes from the page
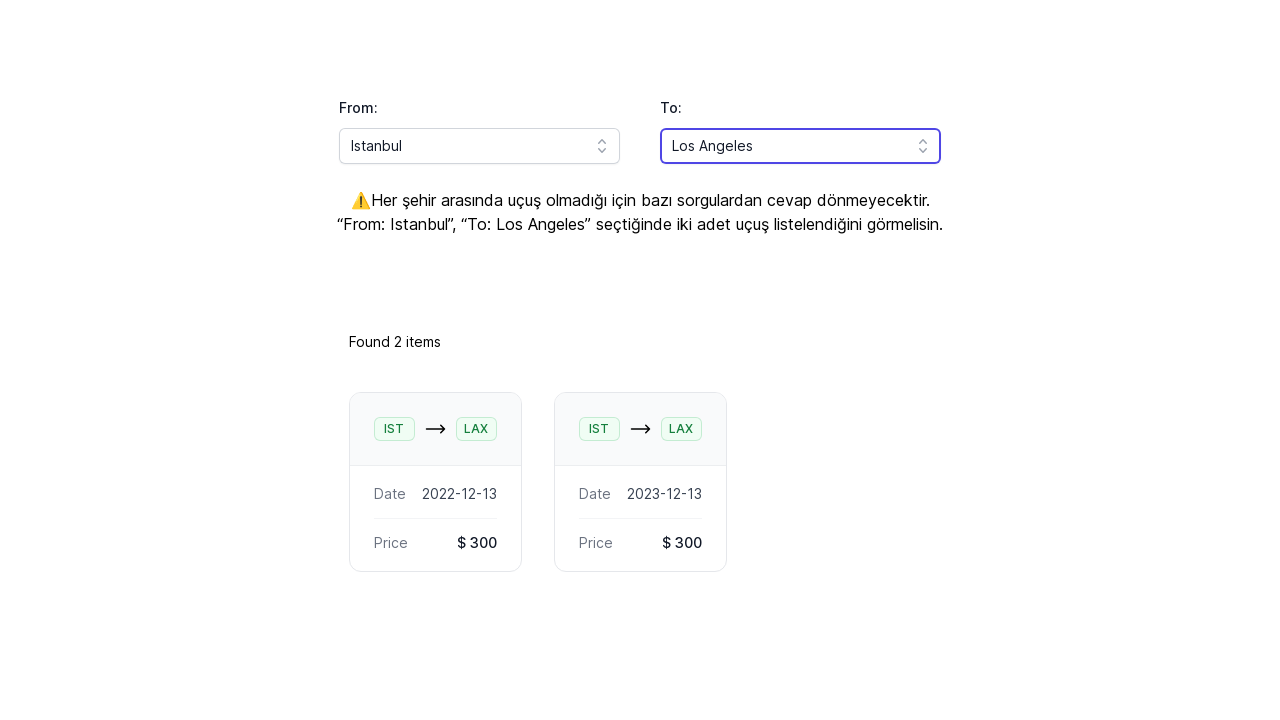

Verified flight count matches: 2 results displayed equals 2 in results text
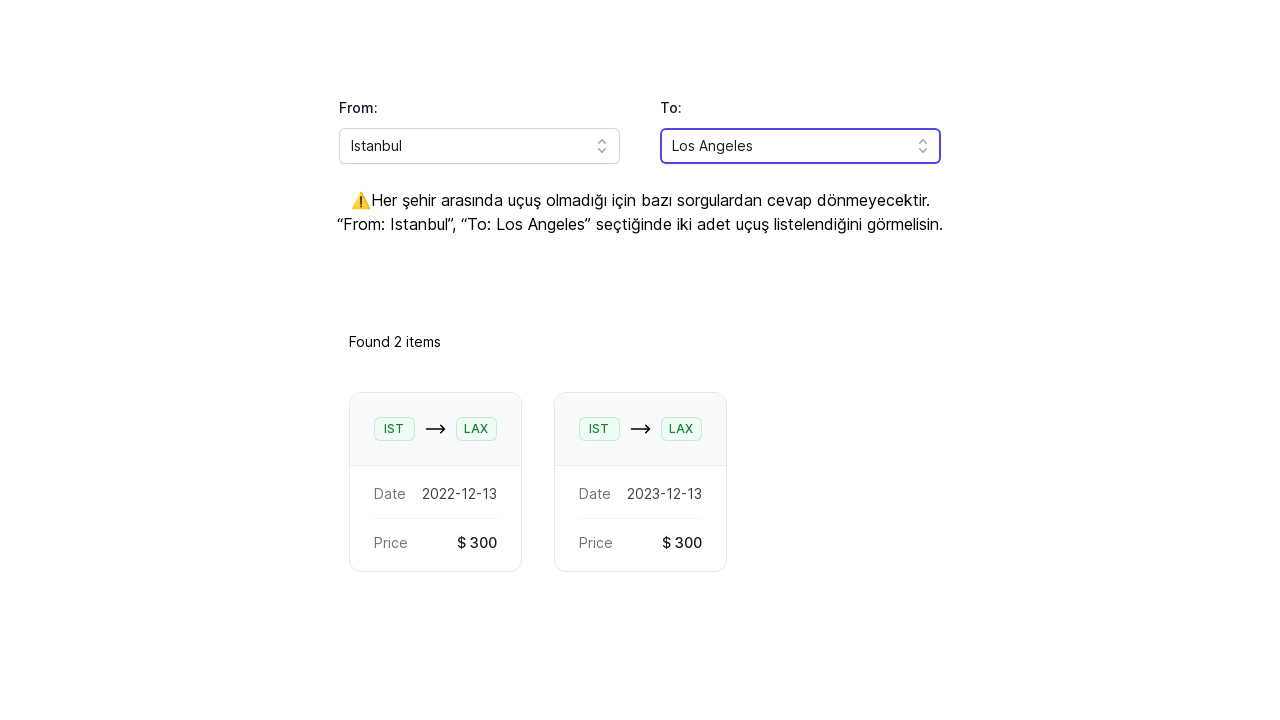

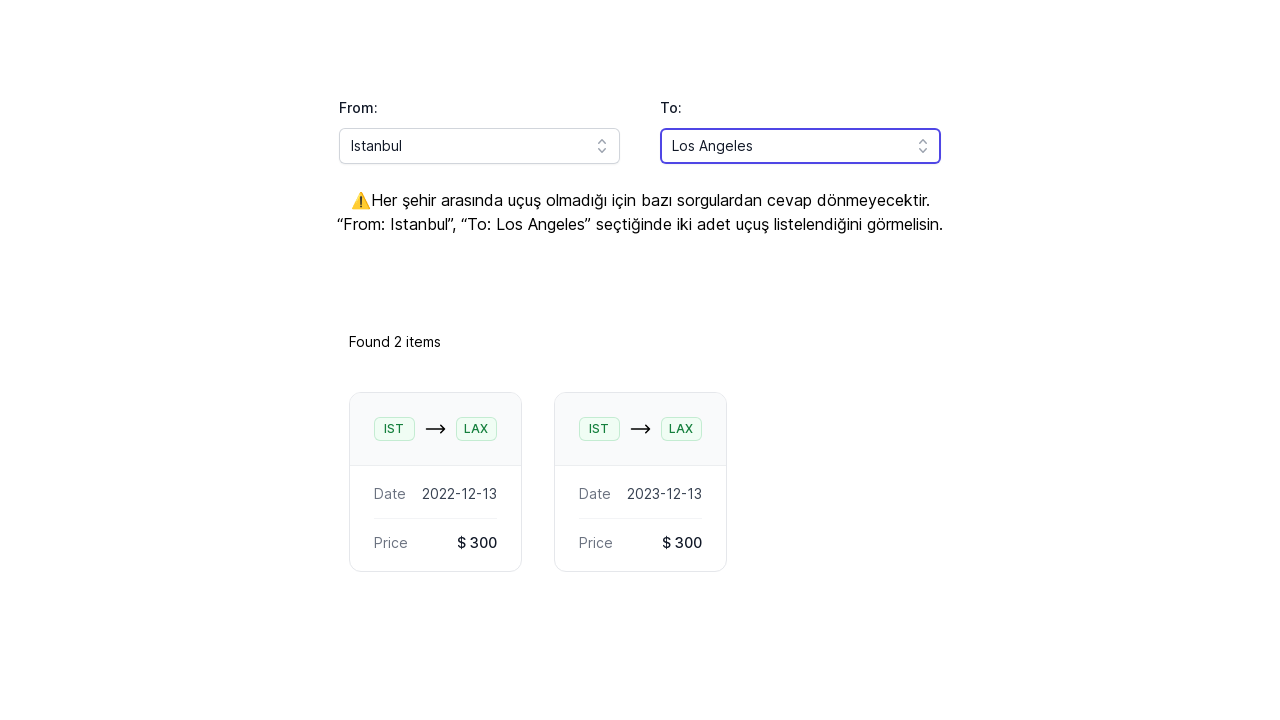